Navigates to a Selenium playground, clicks on the Drag & Drop Sliders section, and drags a slider to set its value to 95

Starting URL: https://www.lambdatest.com/selenium-playground

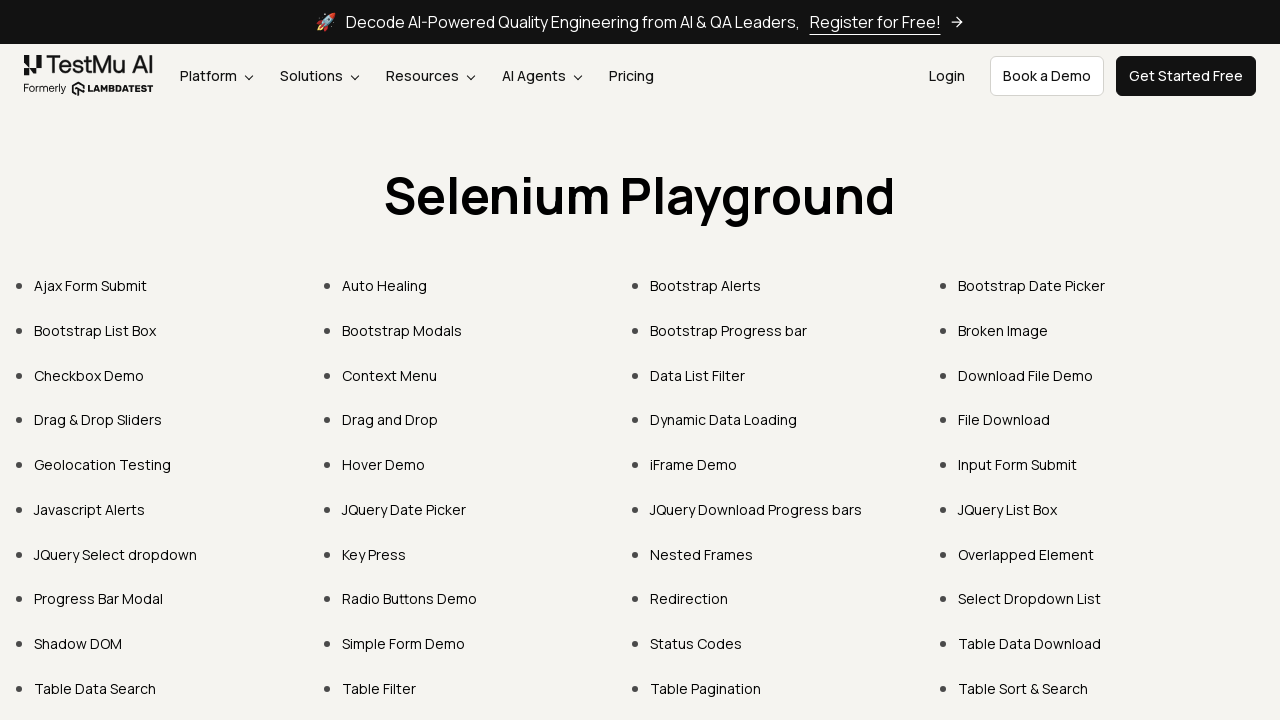

Clicked on 'Drag & Drop Sliders' link at (98, 420) on text="Drag & Drop Sliders"
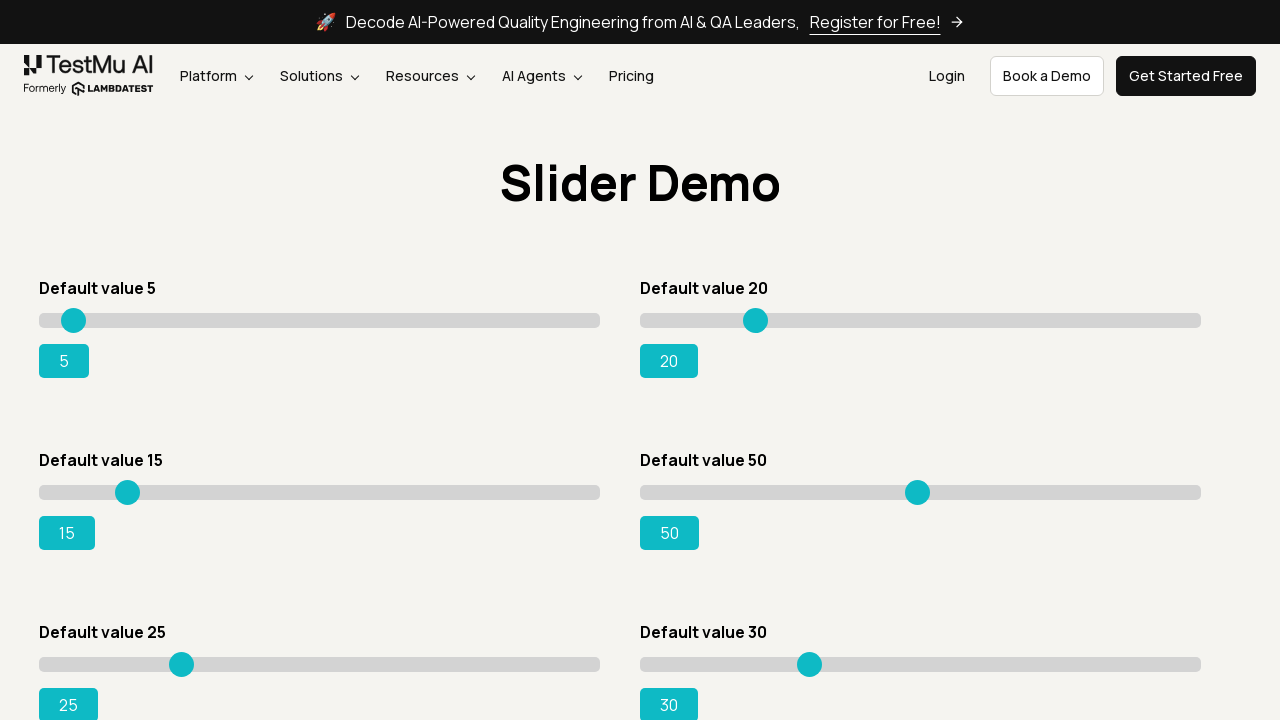

Slider element loaded and visible
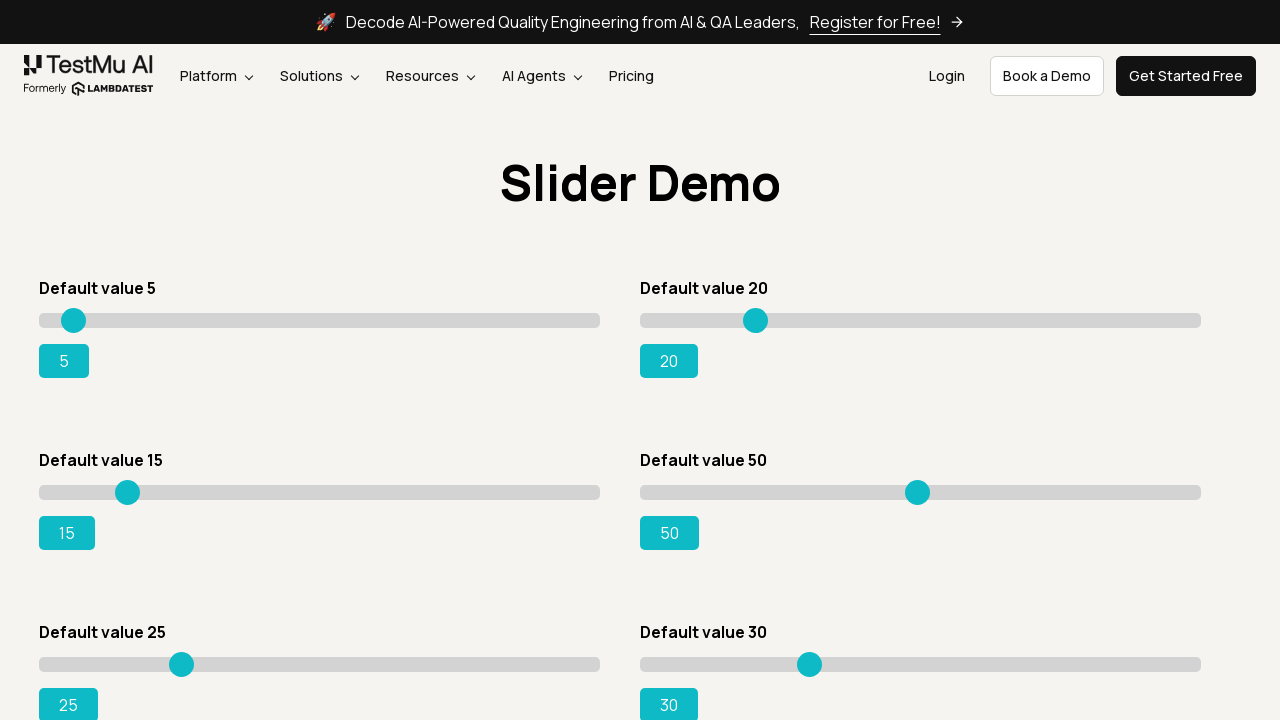

Set slider value to 95 using JavaScript evaluation
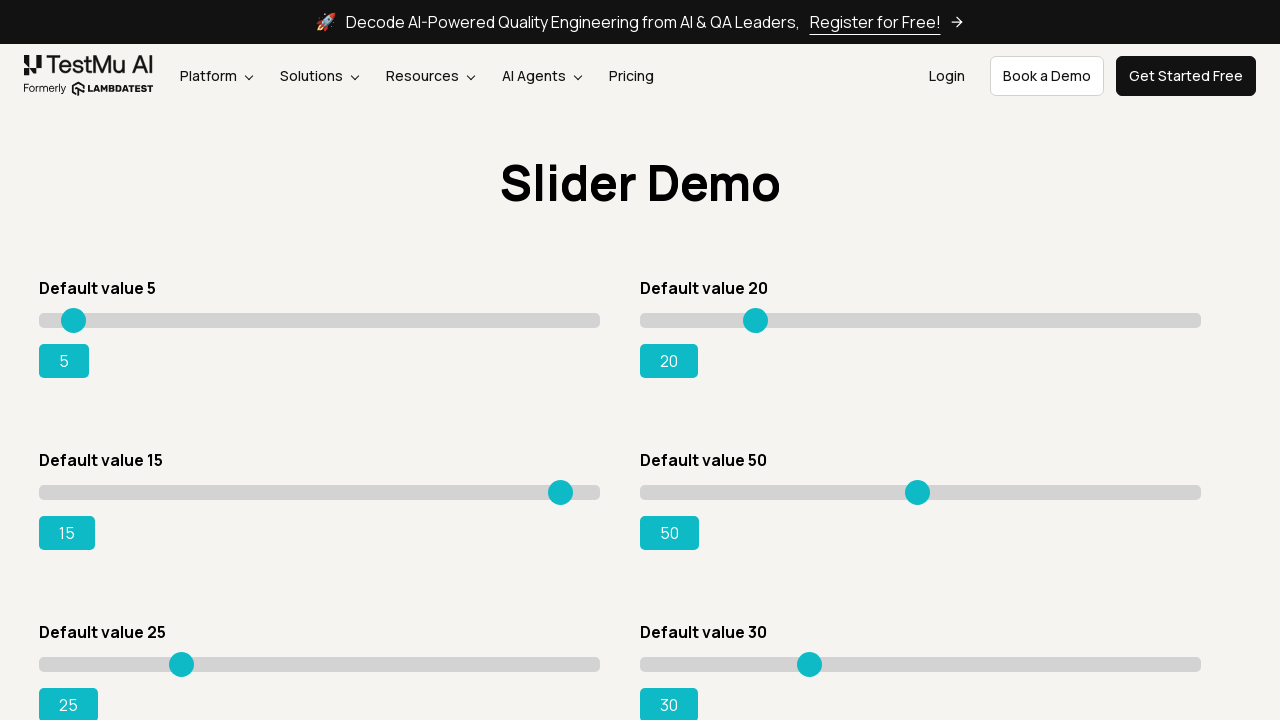

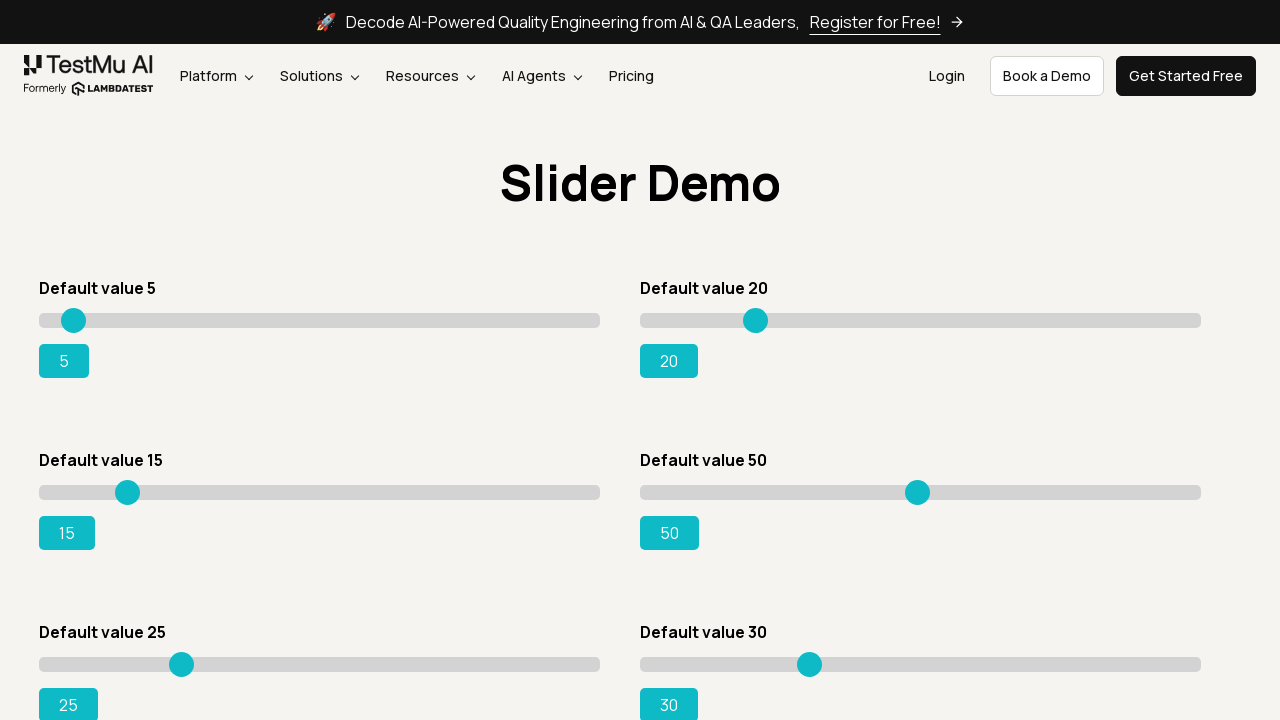